Tests clicking a link by navigating to Hacker News homepage and clicking the "new" link to verify navigation to the new links page

Starting URL: https://news.ycombinator.com

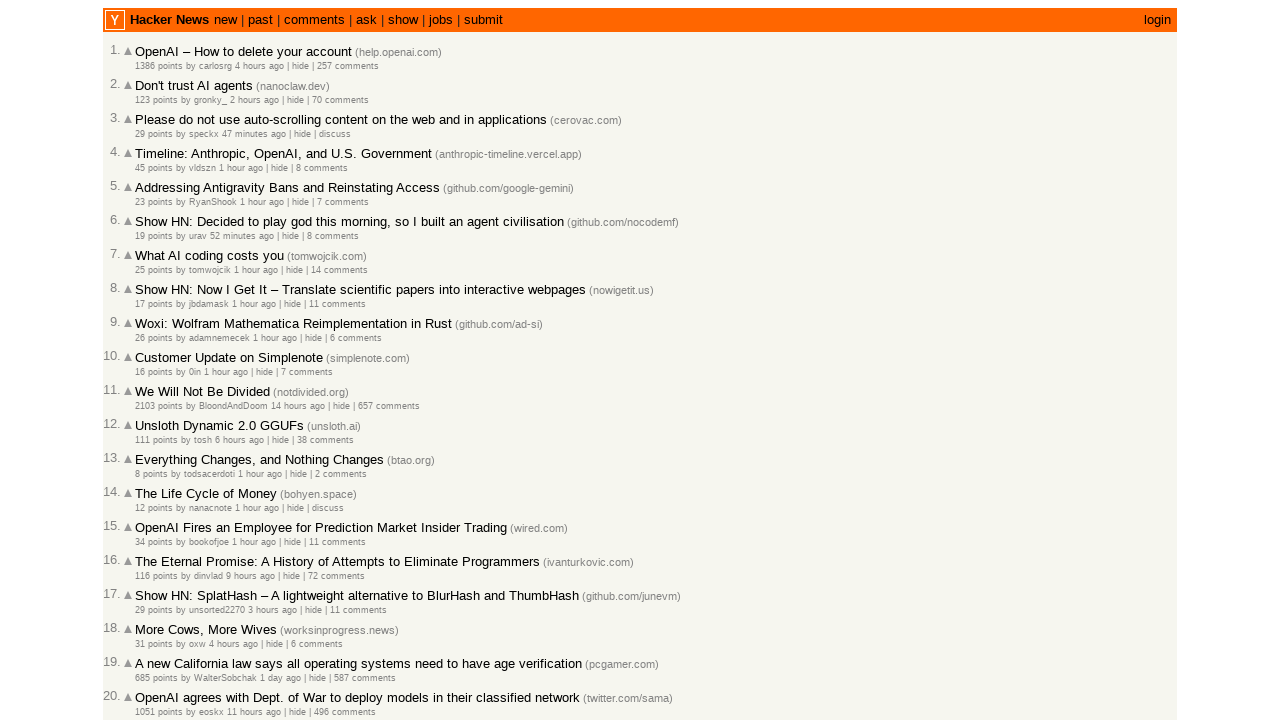

Navigated to Hacker News homepage
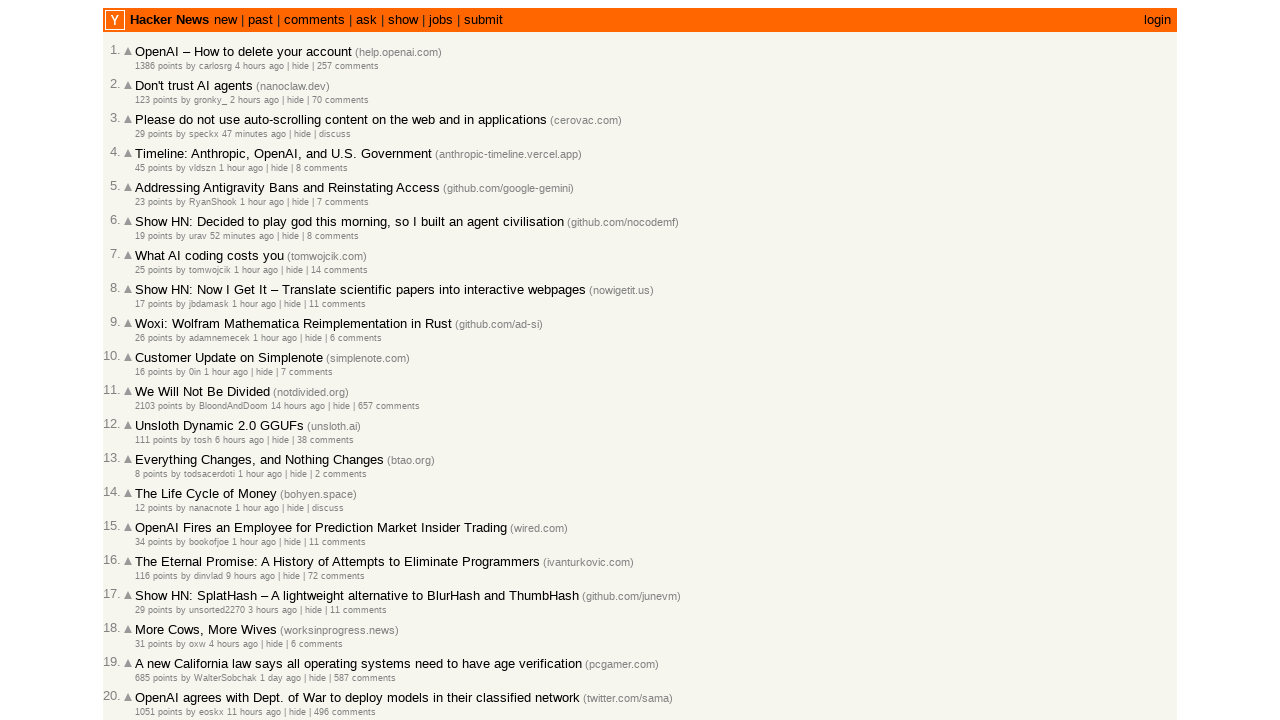

Clicked the 'new' link to navigate to new links page at (169, 20) on text=new
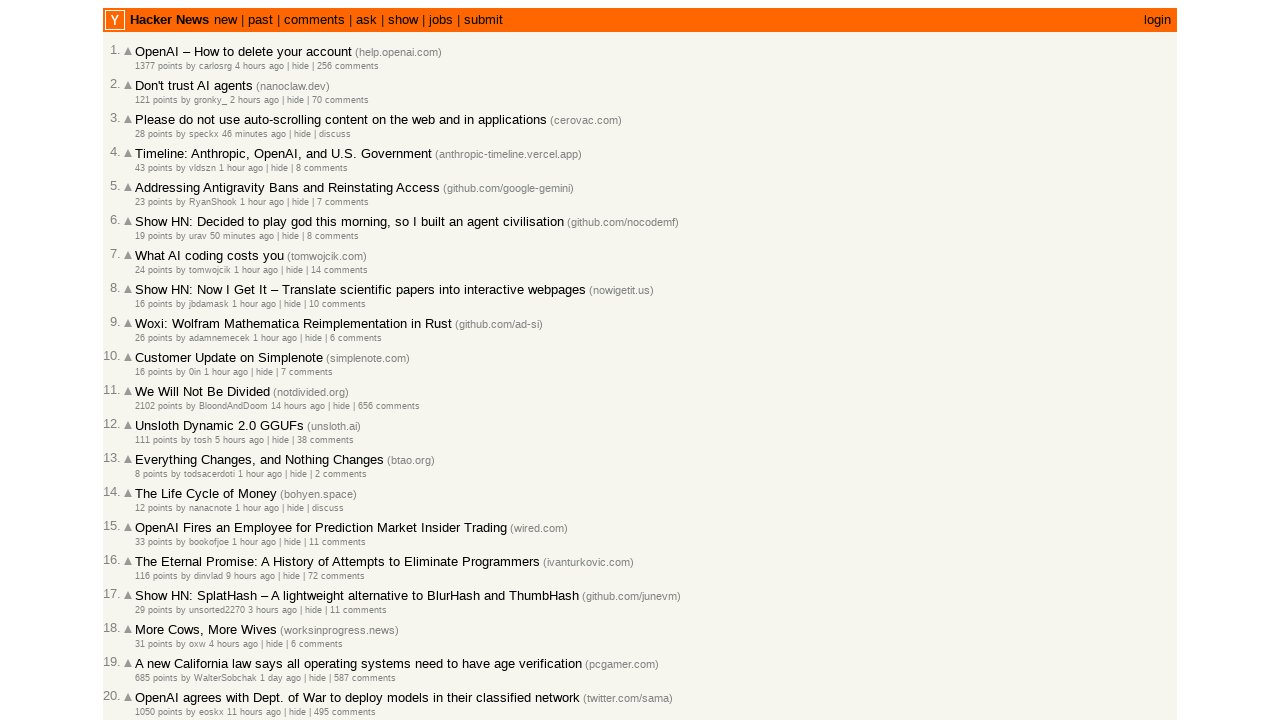

Page loaded successfully after clicking 'new' link
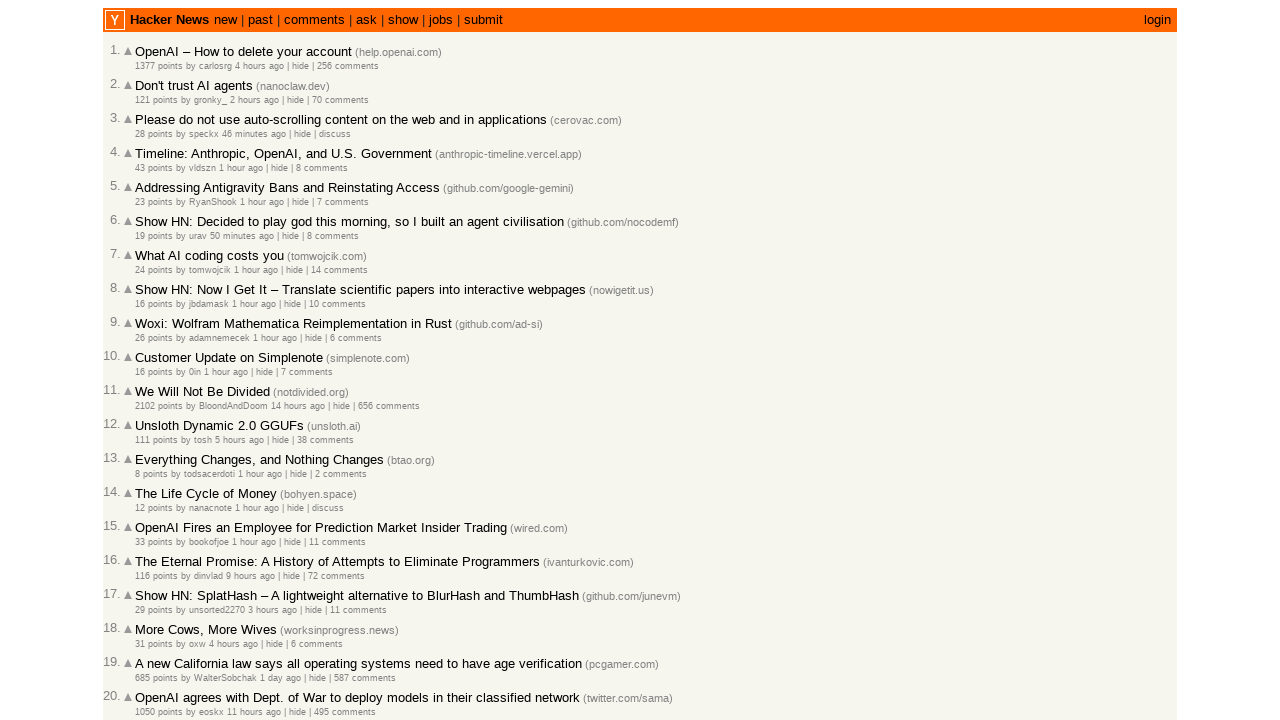

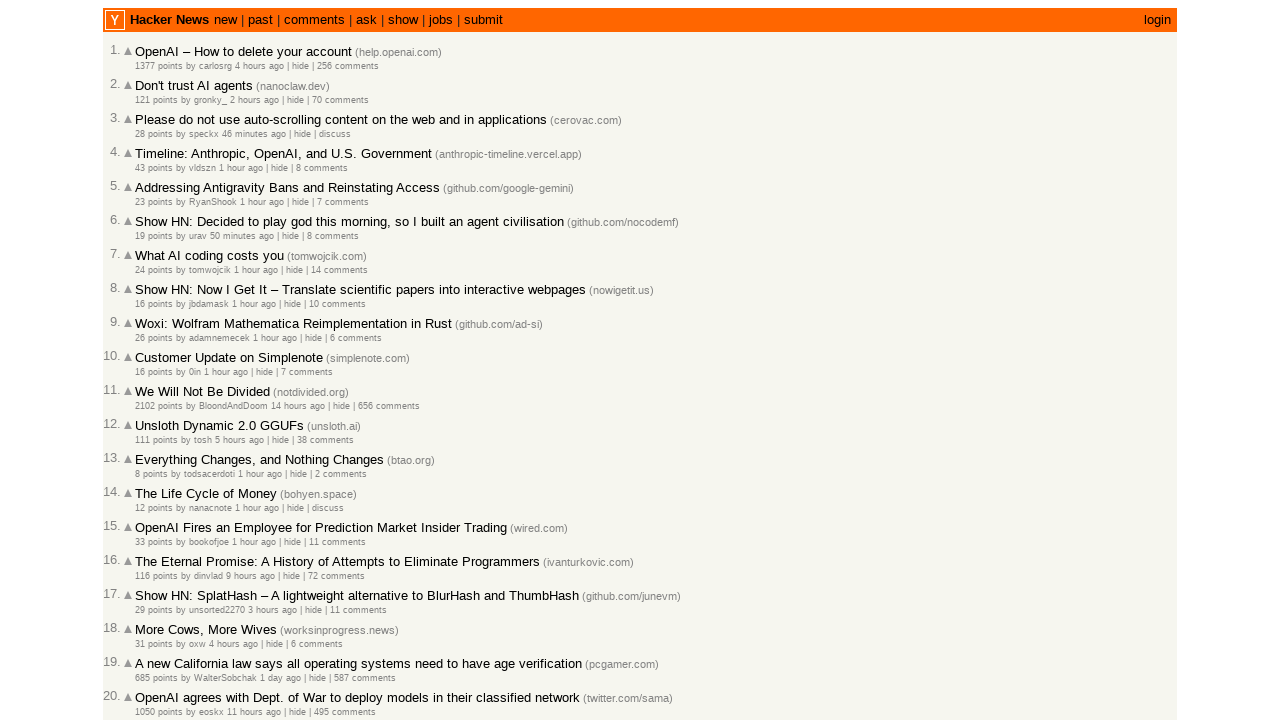